Verifies that the Register/Sign up popup opens correctly by clicking the Sign up link and checking for the close button

Starting URL: https://www.demoblaze.com/

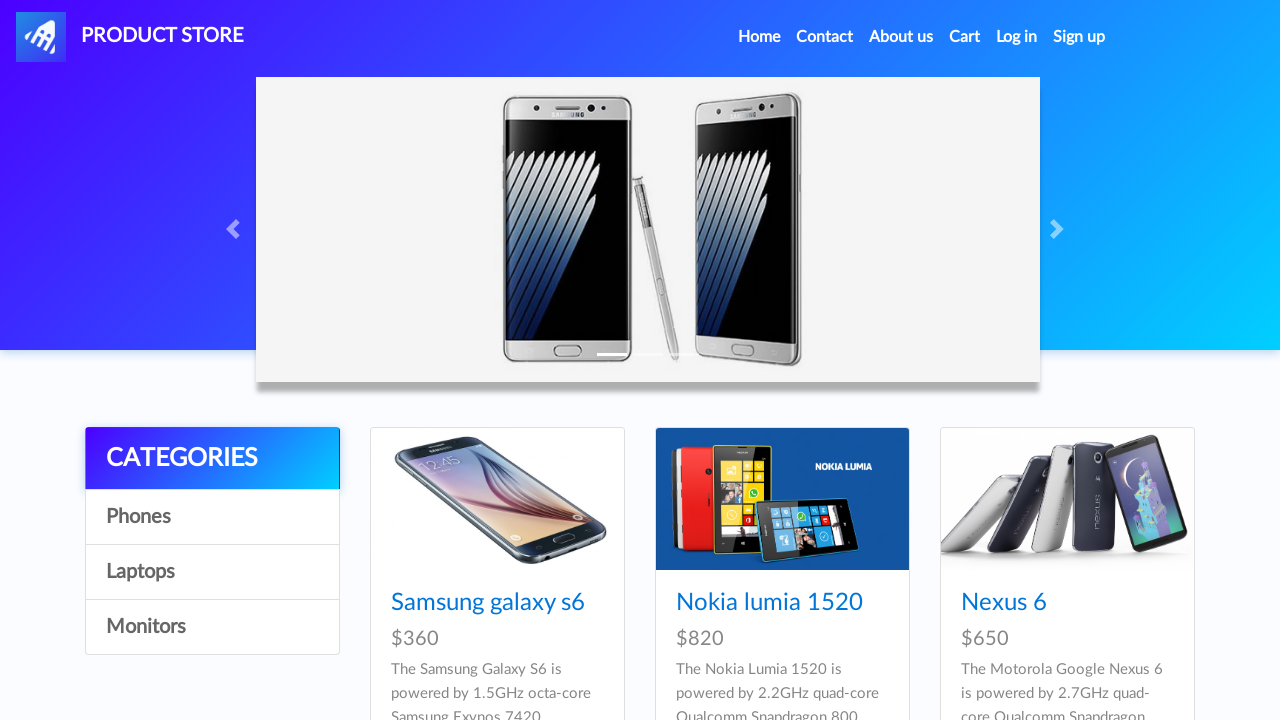

Waited for page to load (networkidle state)
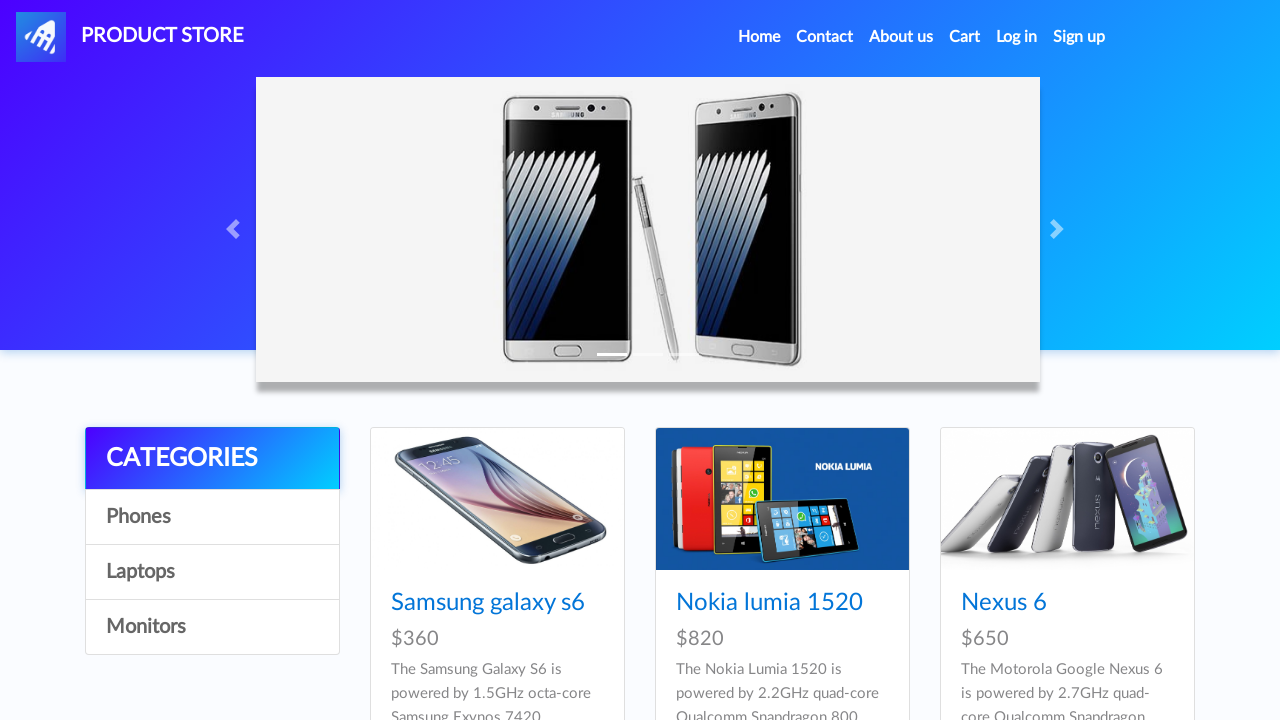

Clicked Sign up link in navigation at (1079, 37) on a.nav-link >> internal:has-text="Sign up"i
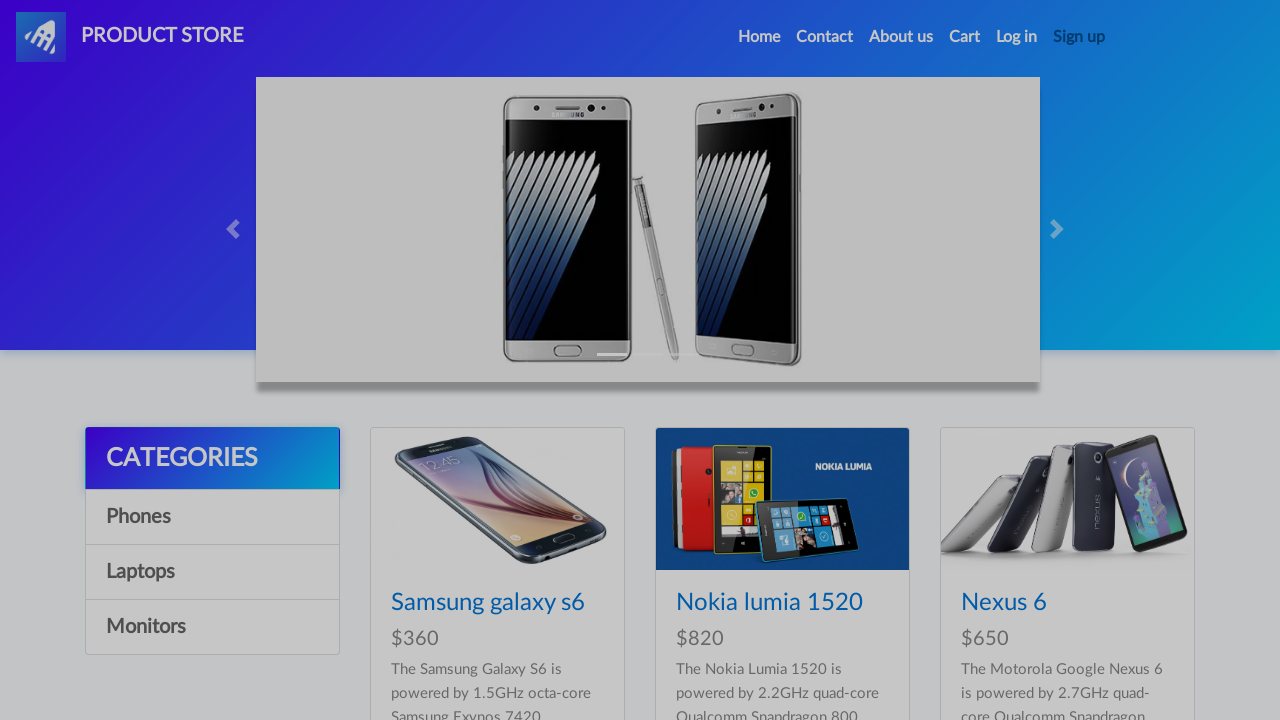

Located close button element in Register modal
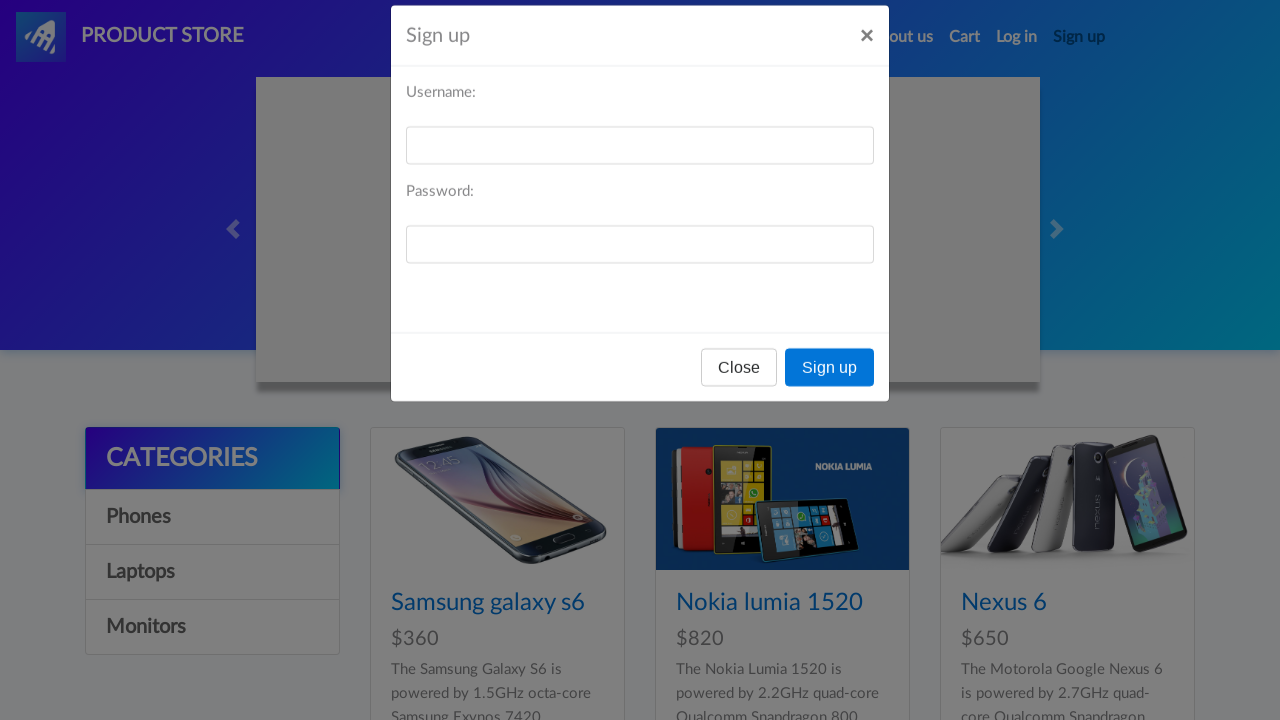

Verified that close button is visible in Register popup
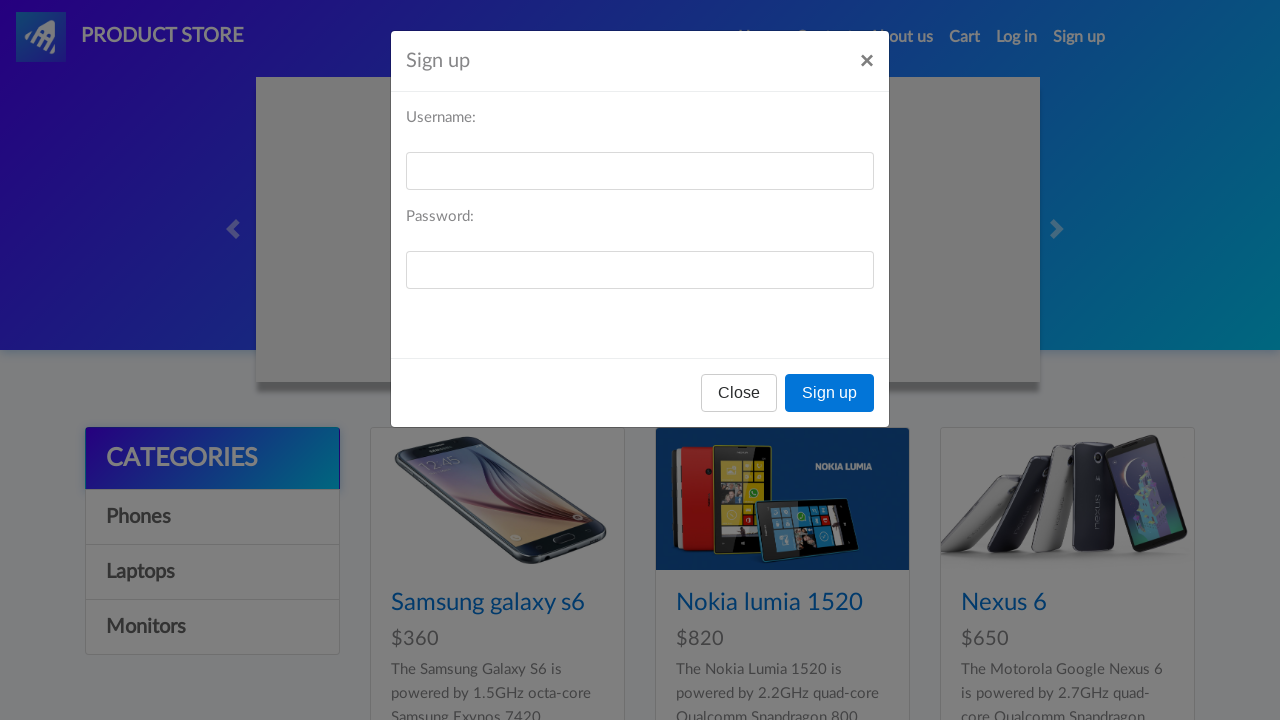

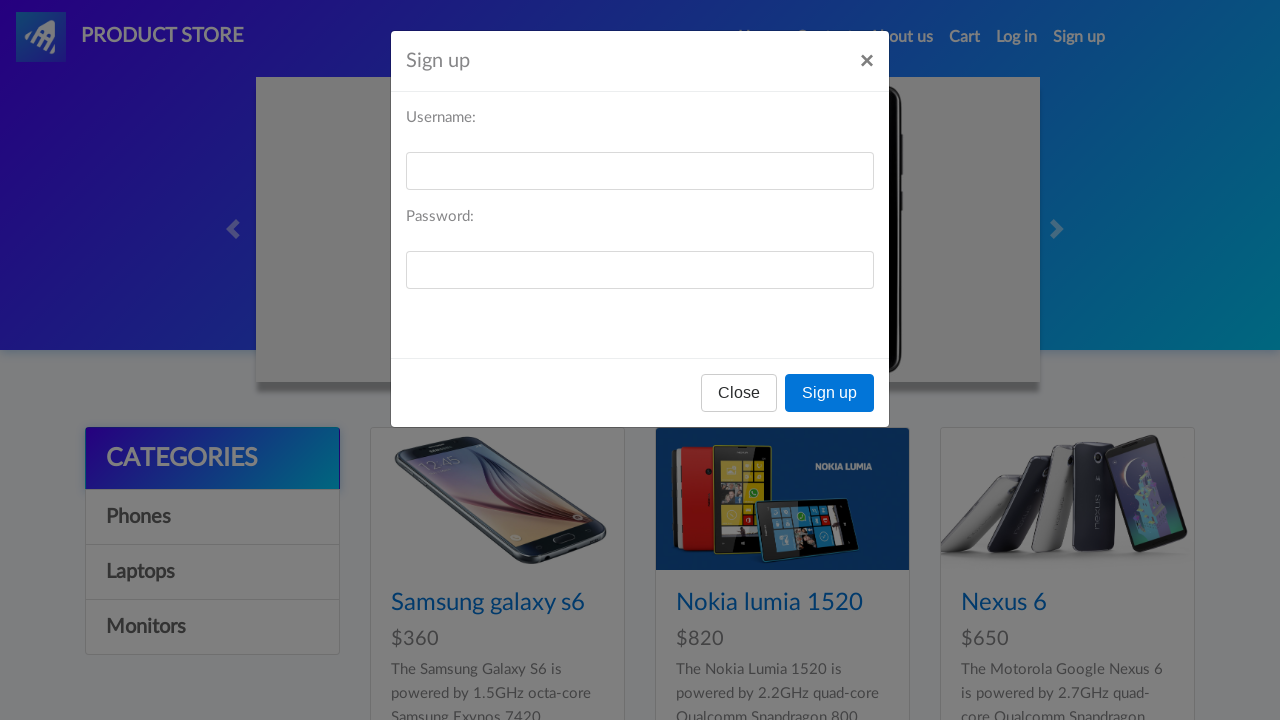